Tests opening a new window, switching between windows, clicking a checkbox on the main page, and verifying the new window title

Starting URL: https://rahulshettyacademy.com/AutomationPractice/

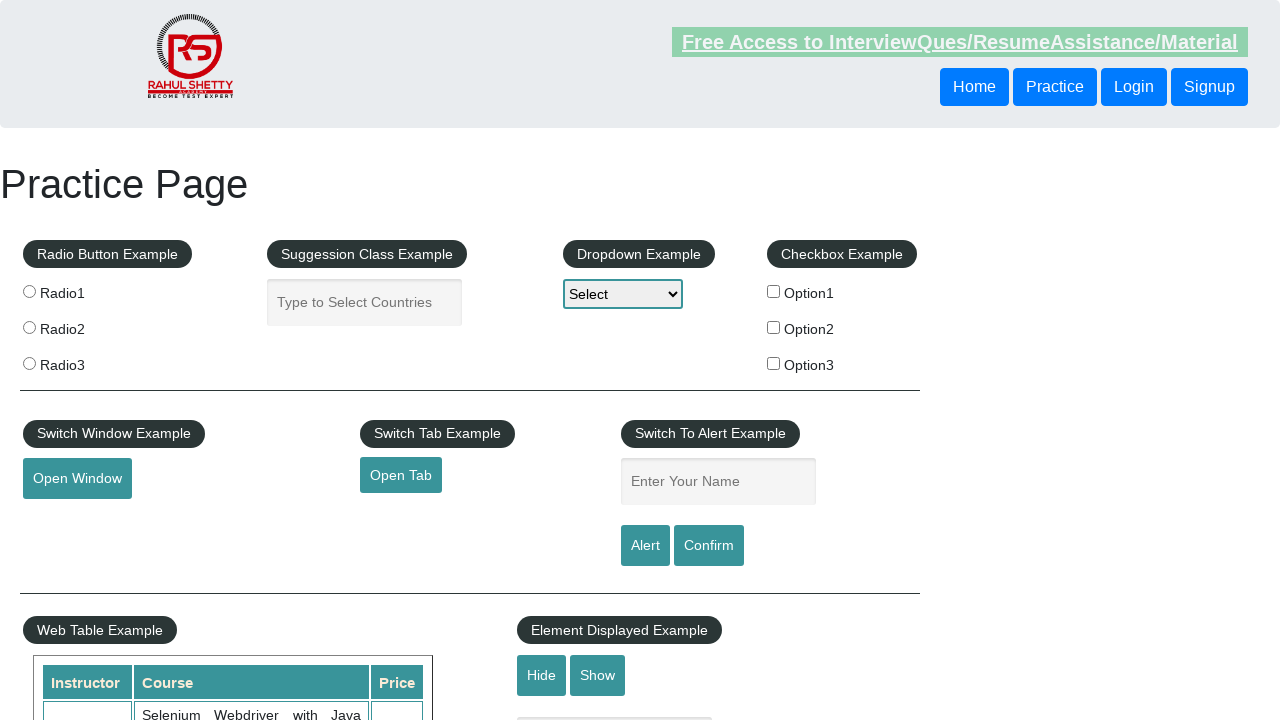

Clicked open window button to trigger new page at (77, 479) on #openwindow
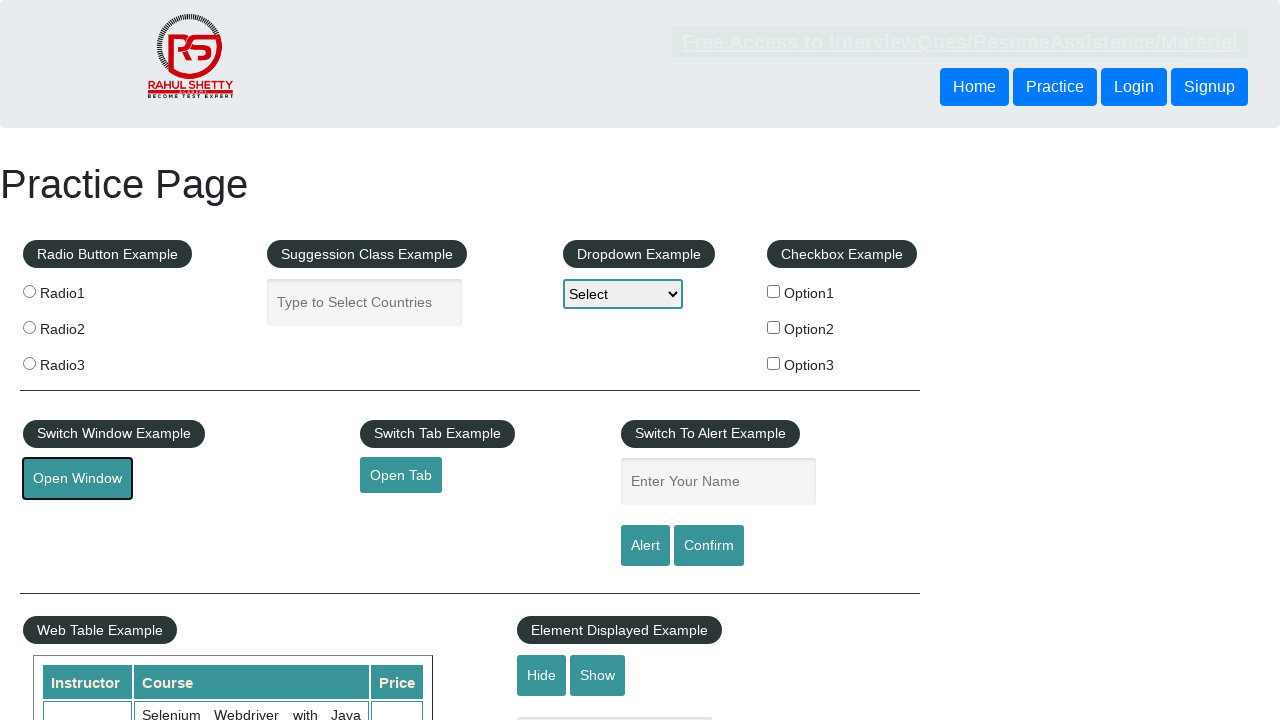

New window opened and captured
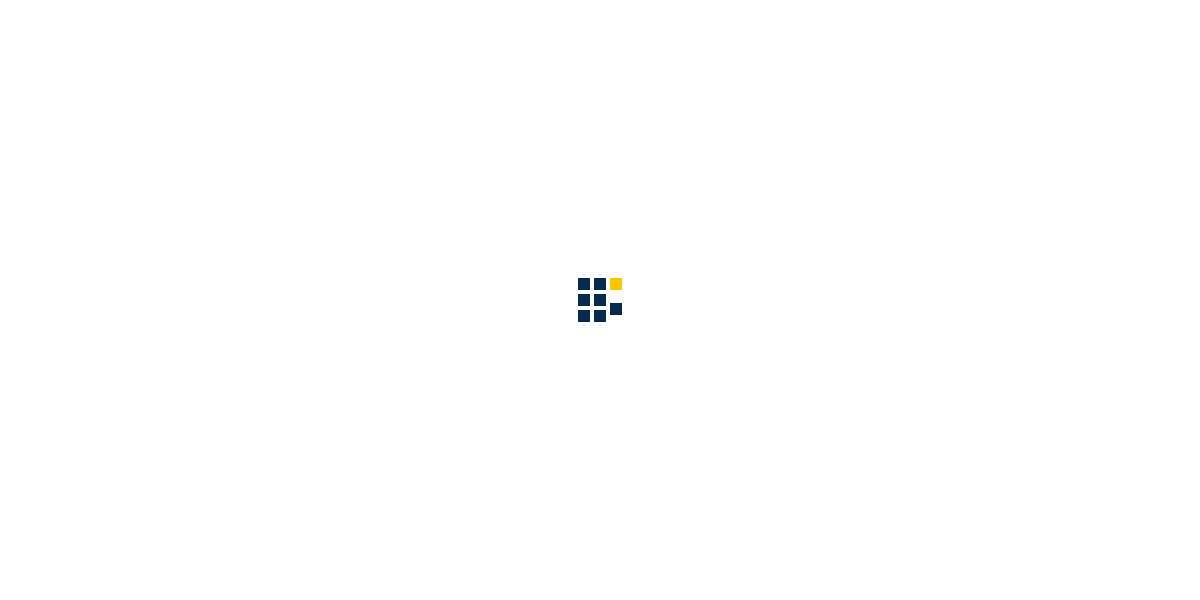

Clicked checkbox on main page at (774, 291) on #checkBoxOption1
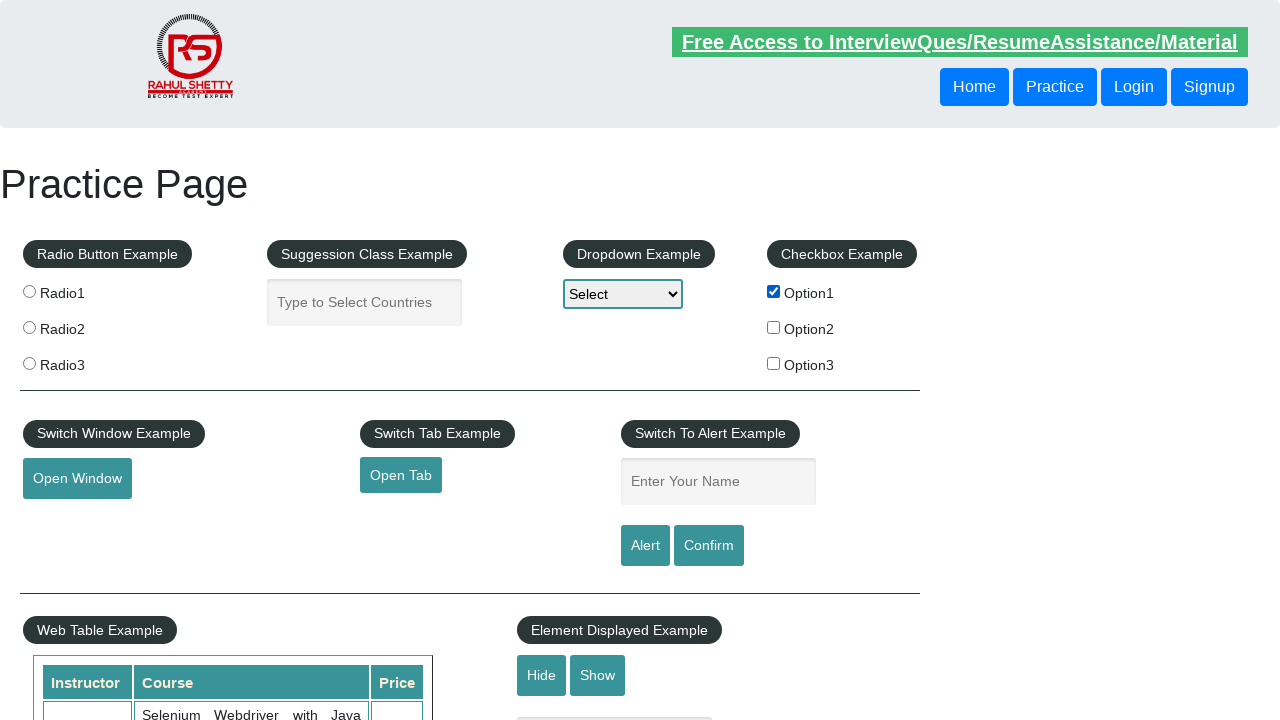

Retrieved new window title: QAClick Academy - A Testing Academy to Learn, Earn and Shine
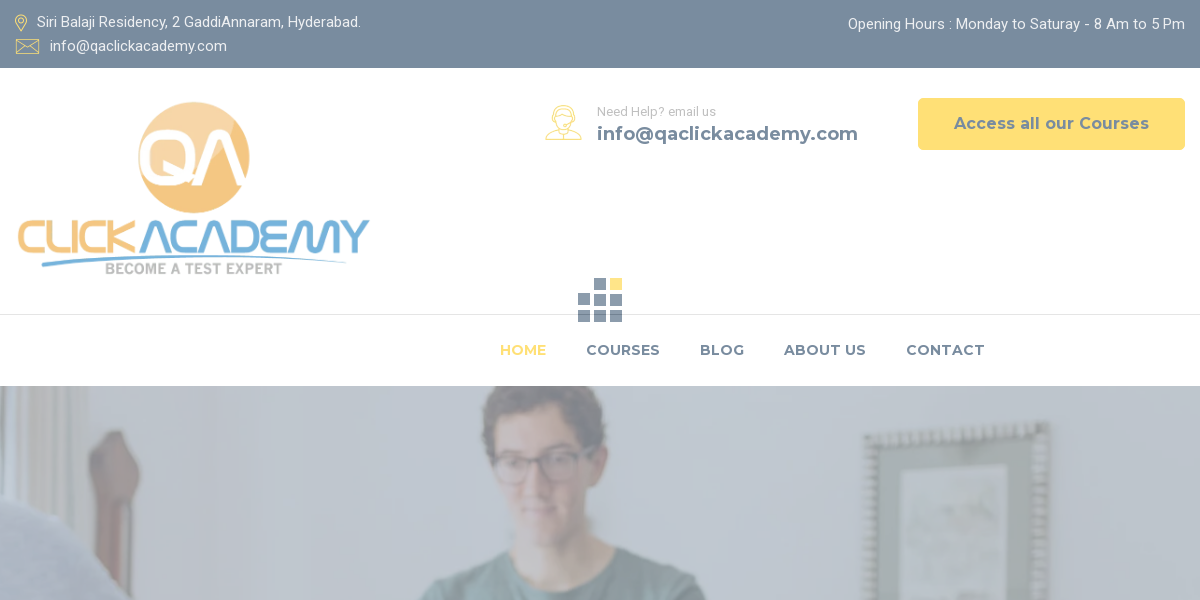

Closed new window
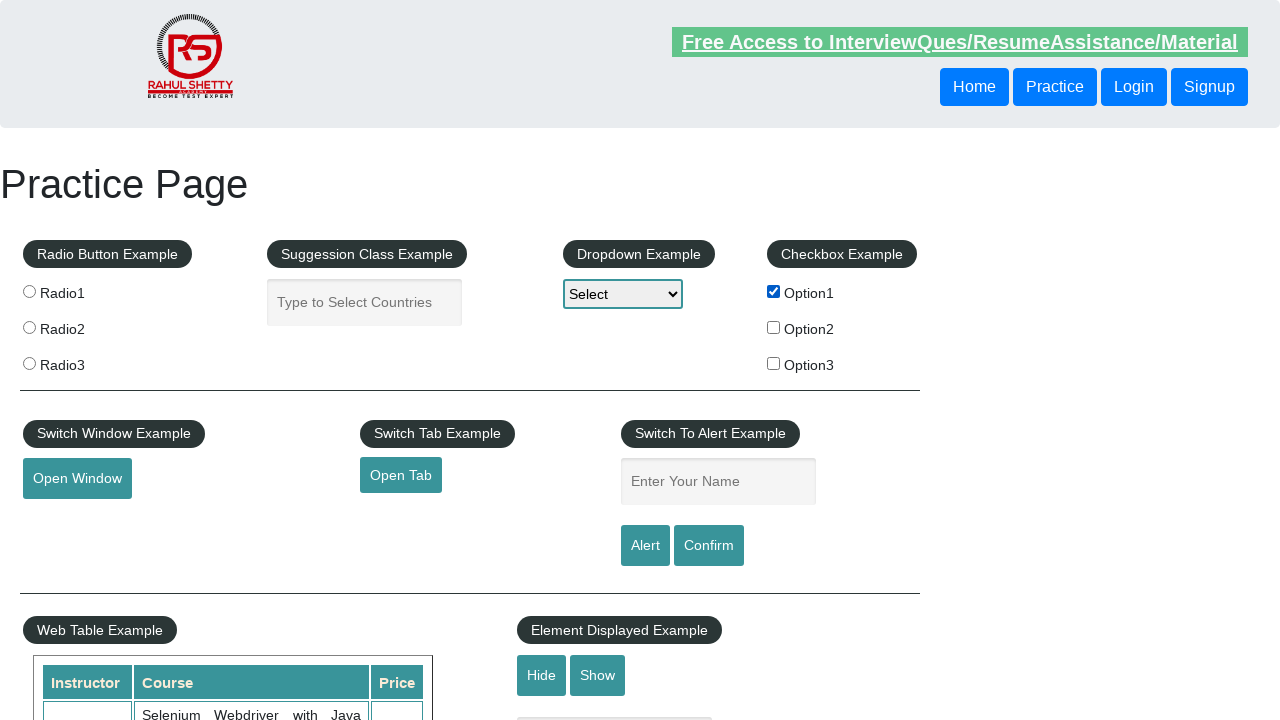

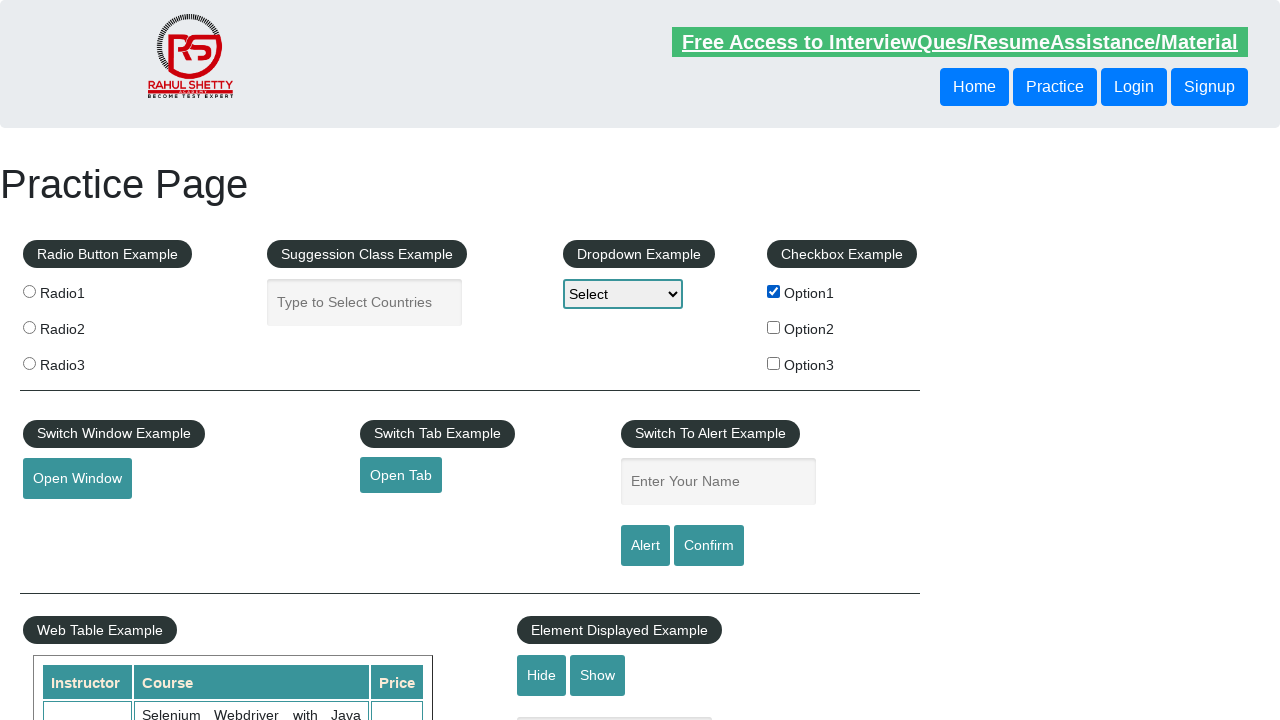